Tests Python.org website by verifying the page title, scrolling to Success Stories section, and performing a search for "python" to verify search functionality

Starting URL: https://www.python.org

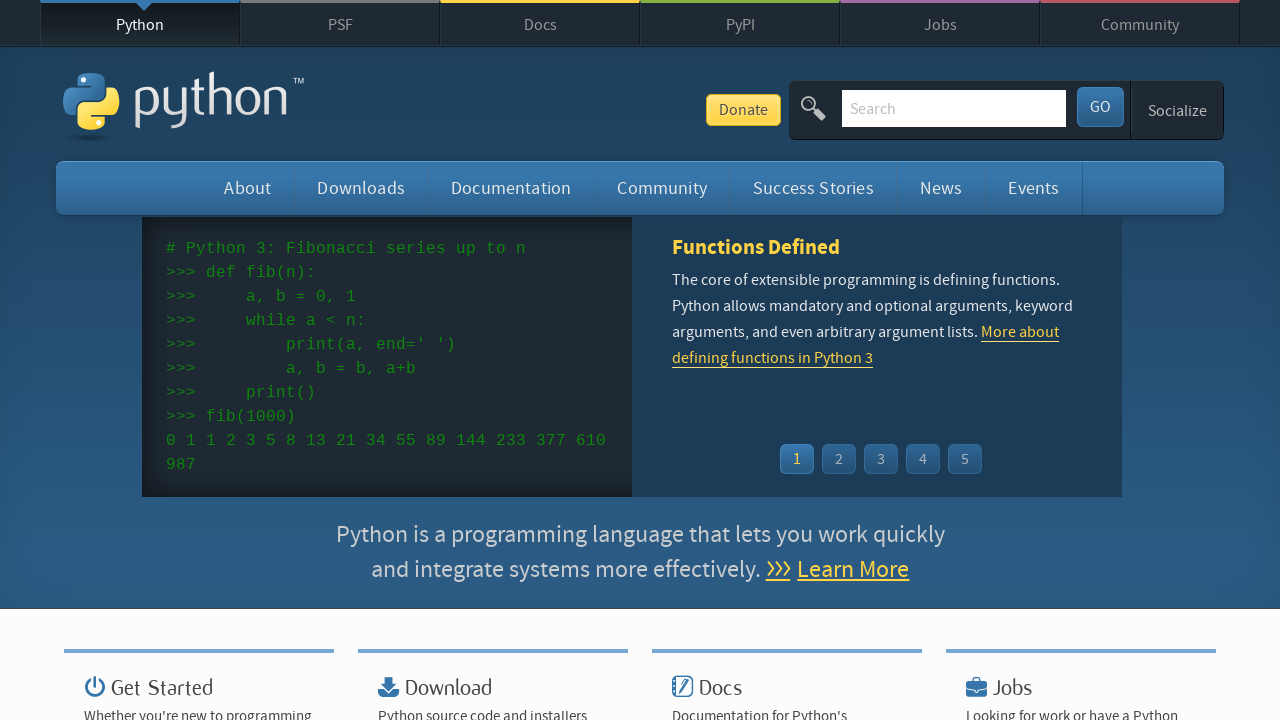

Verified page title contains 'Python'
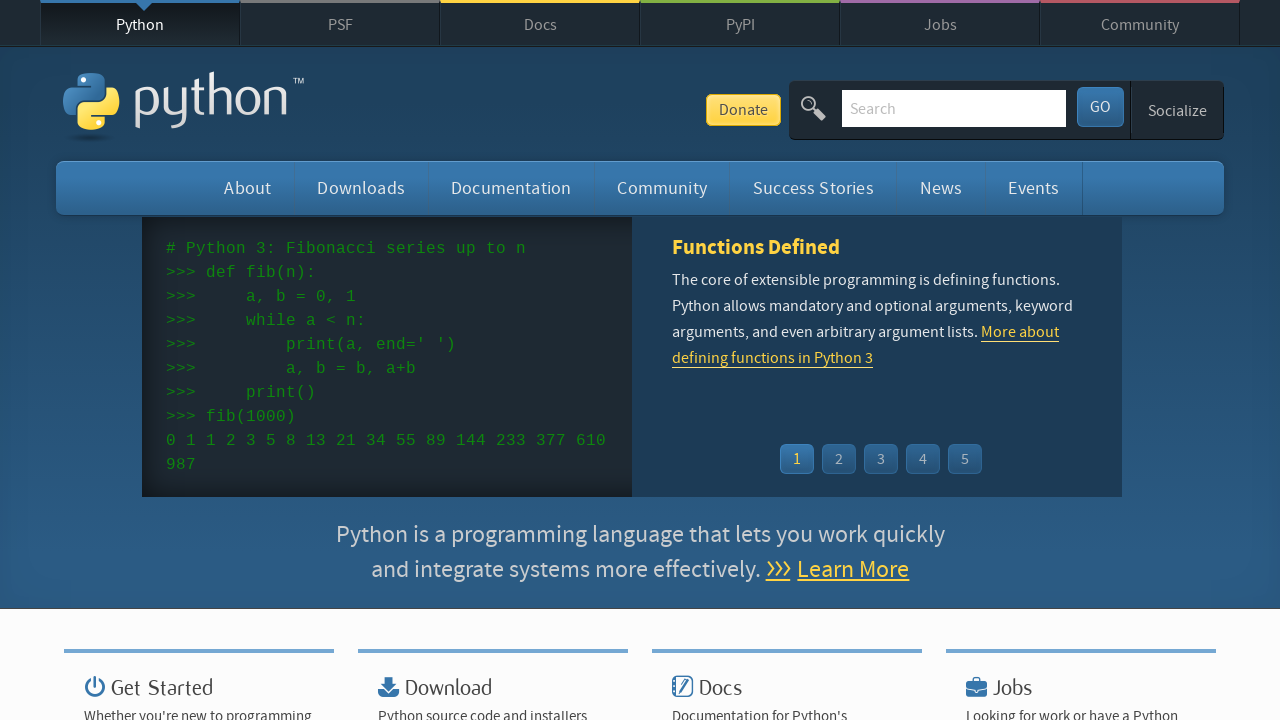

Scrolled to Success Stories section
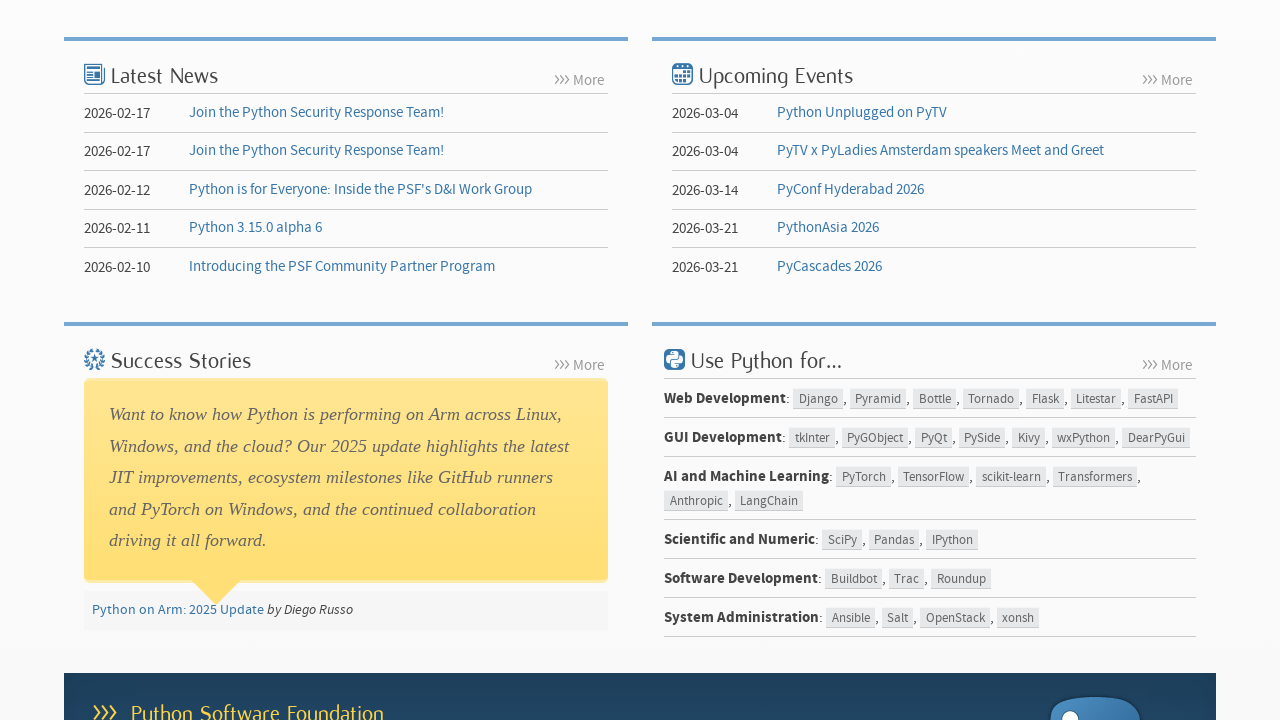

Confirmed Success Stories text is visible
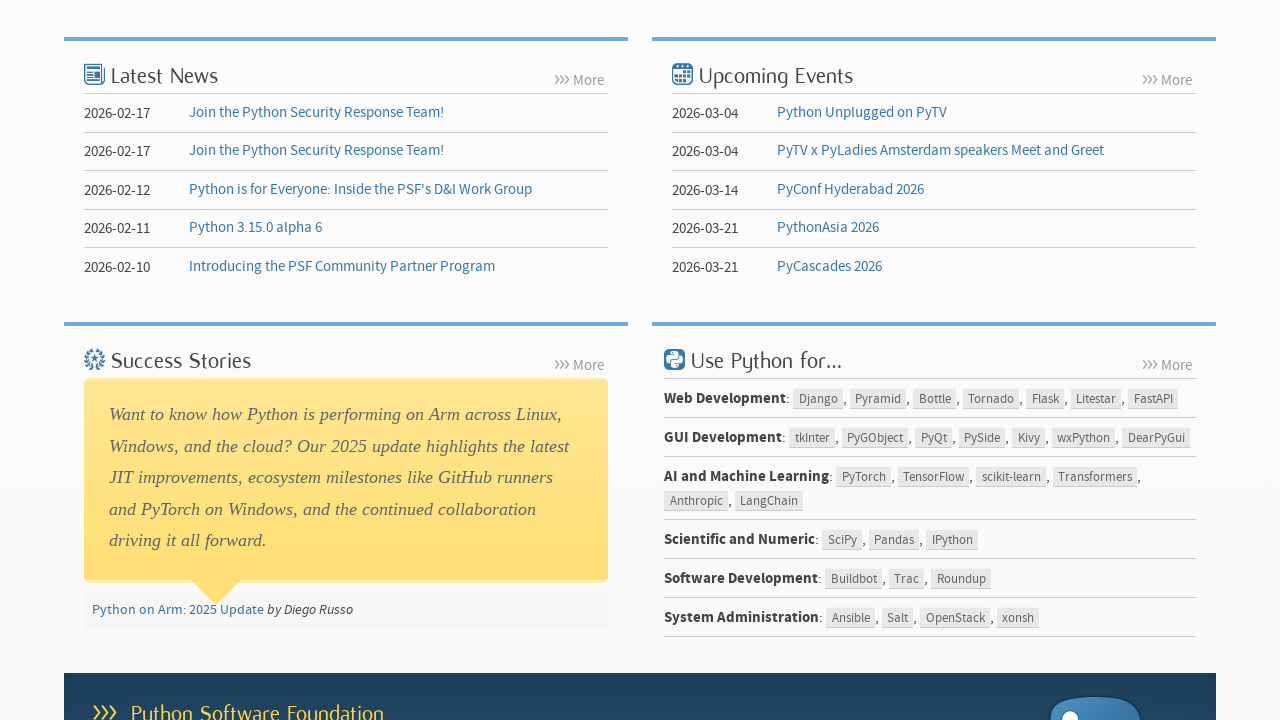

Filled search field with 'python' on input[name='q']
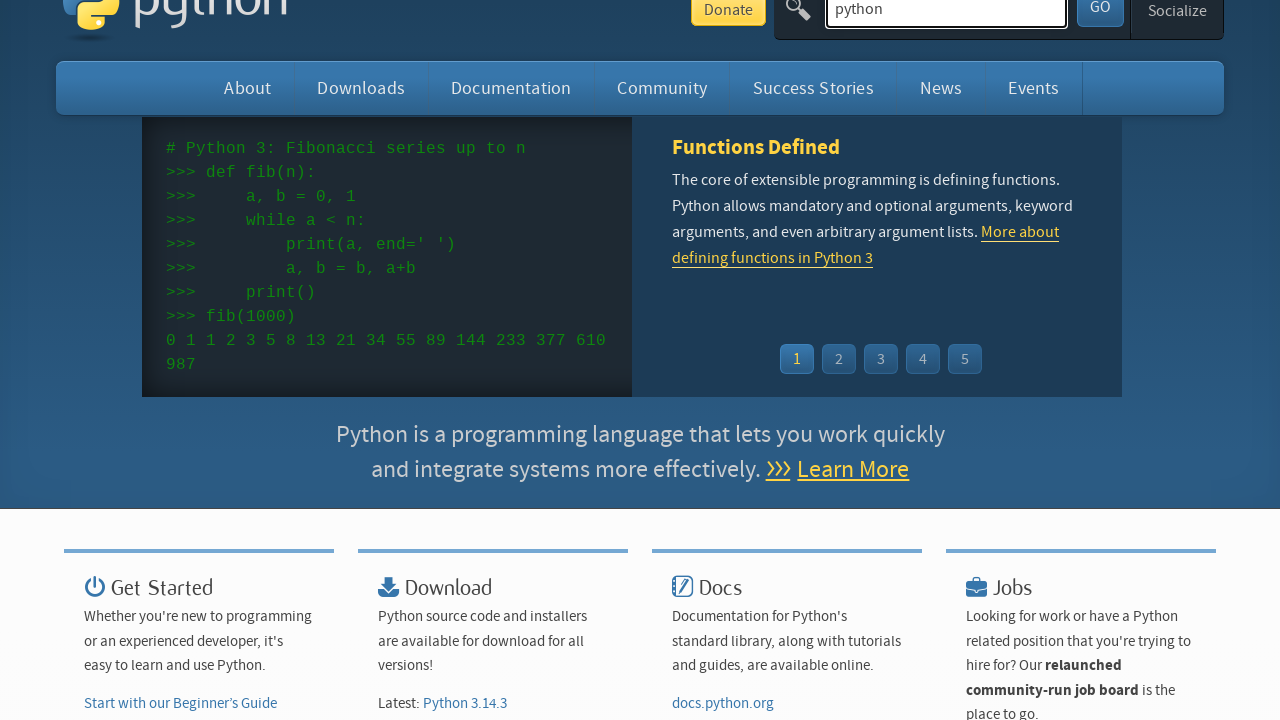

Clicked search button at (1100, 21) on button#submit
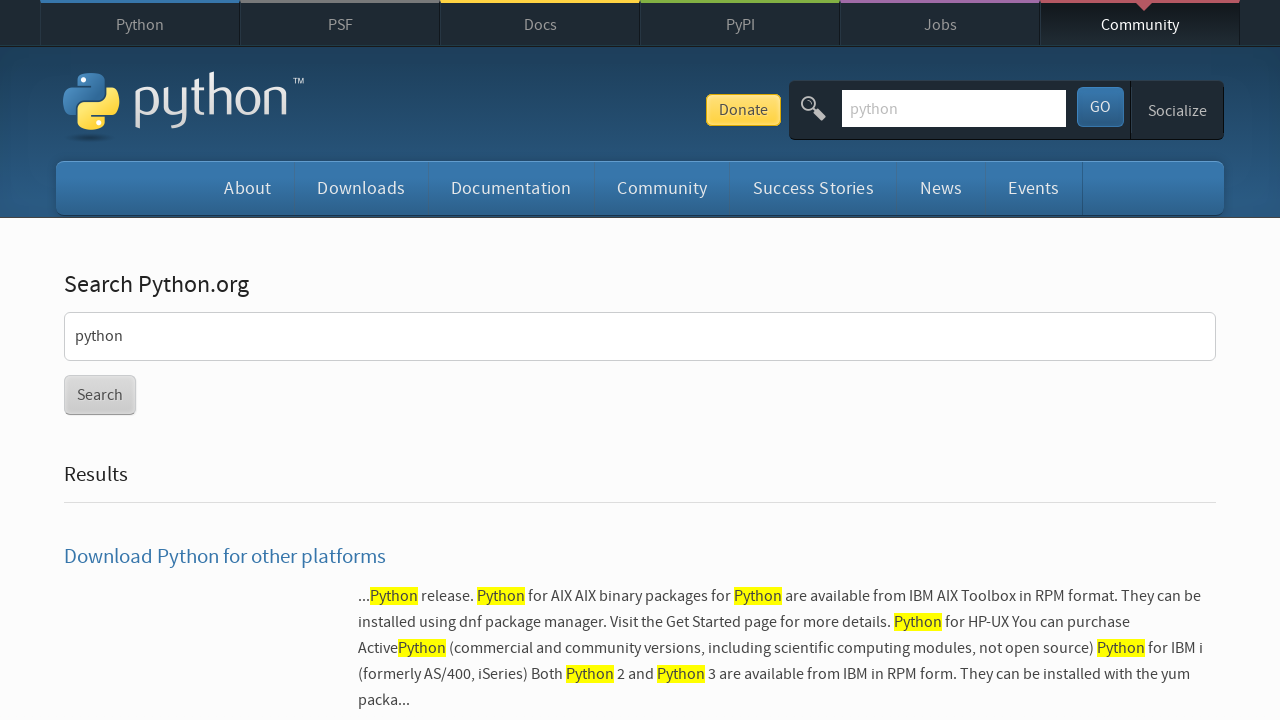

Page navigated to search results with query parameter
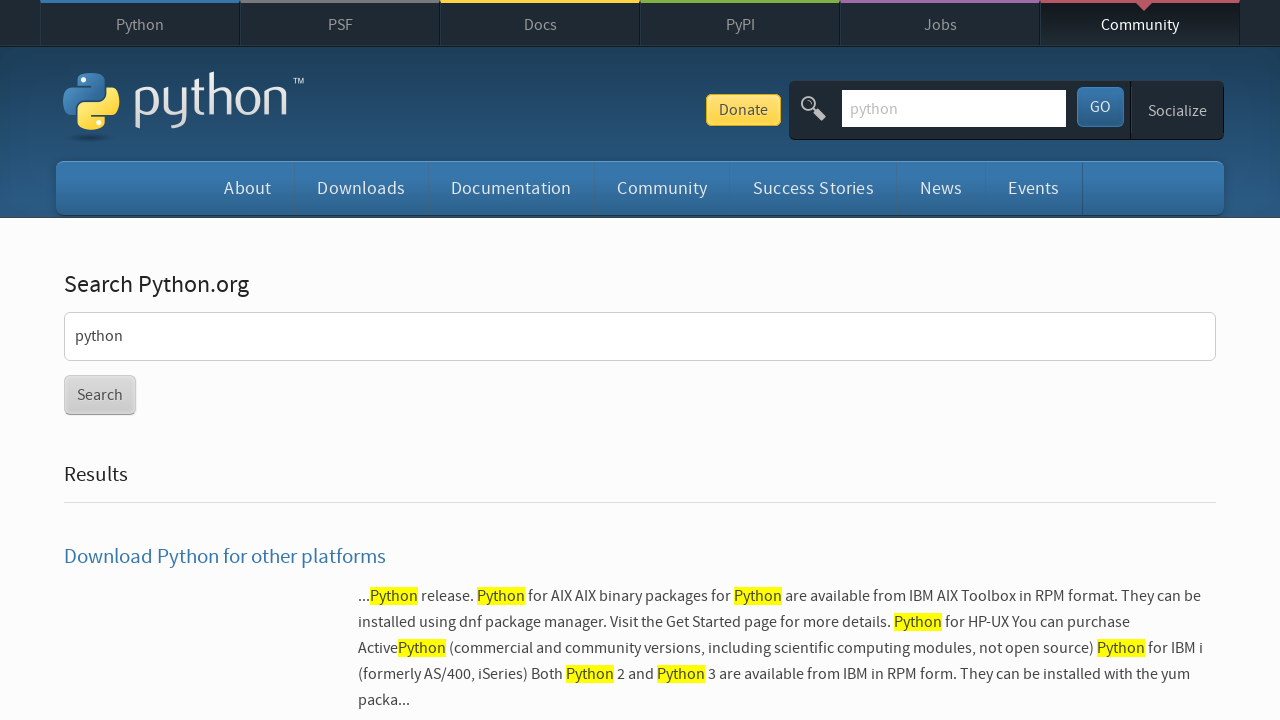

Verified search results are displayed
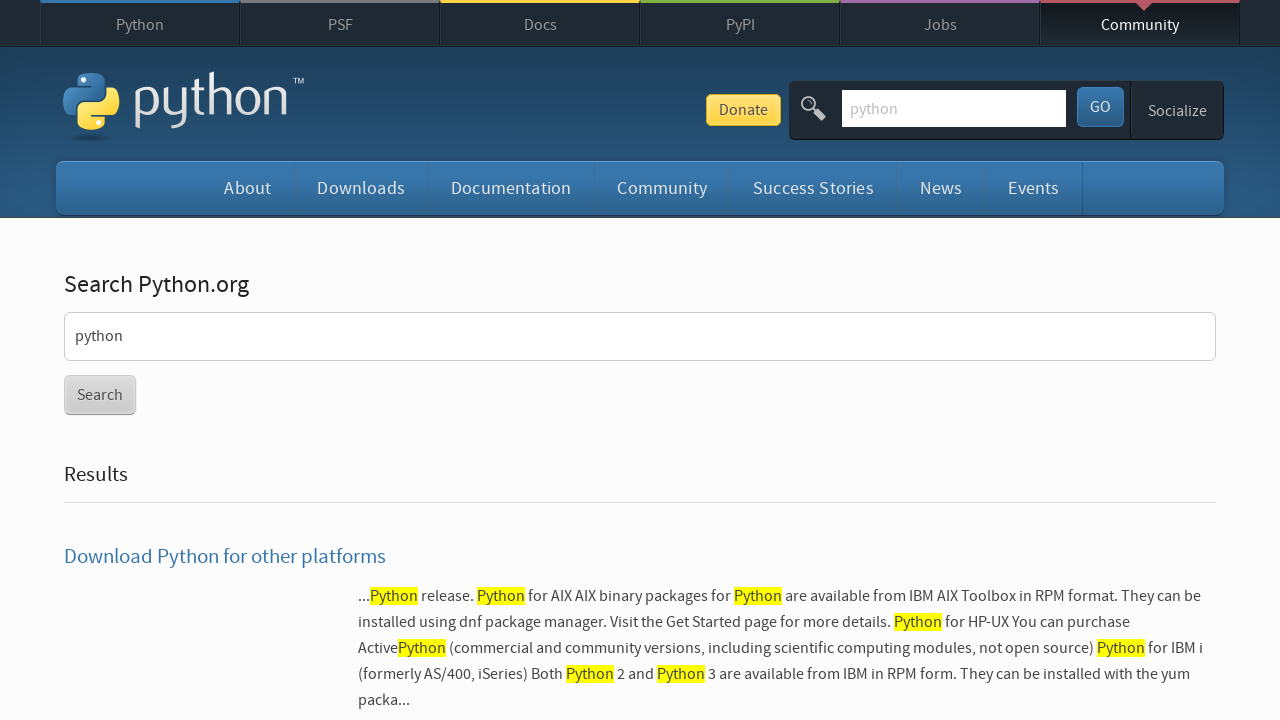

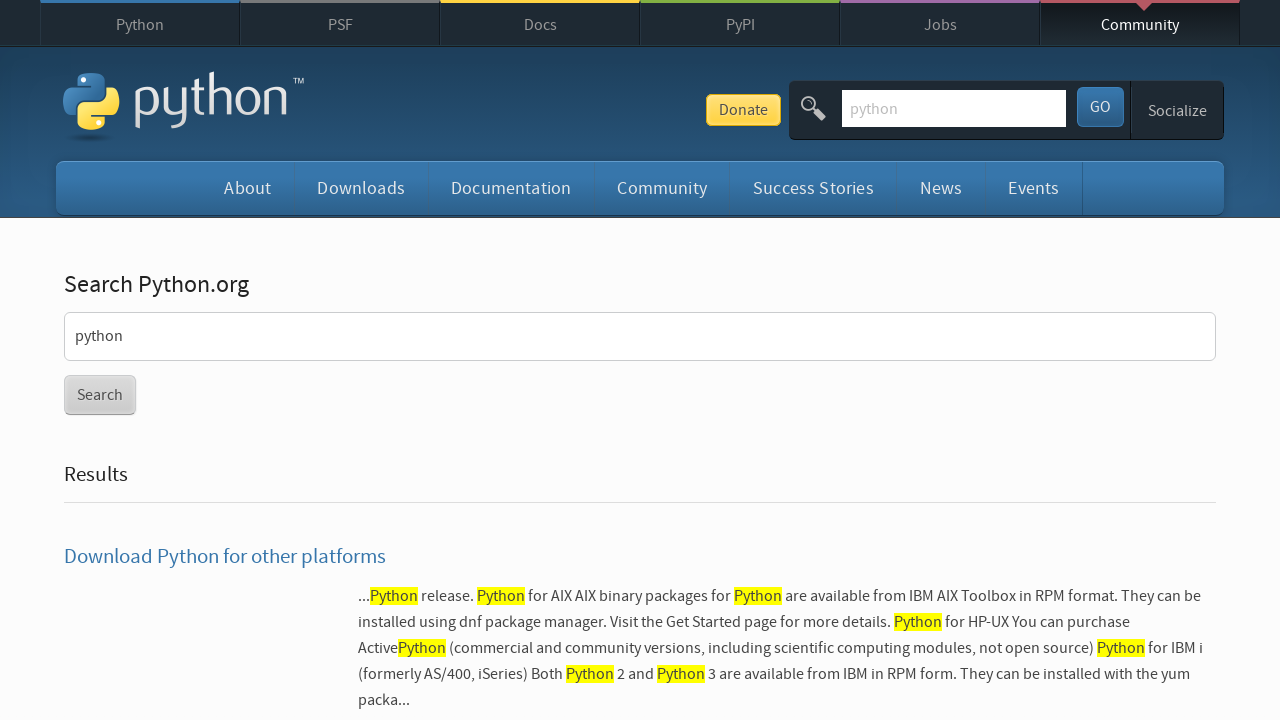